Tests dynamic content loading by clicking start button and waiting for content to appear

Starting URL: https://the-internet.herokuapp.com/dynamic_loading/2

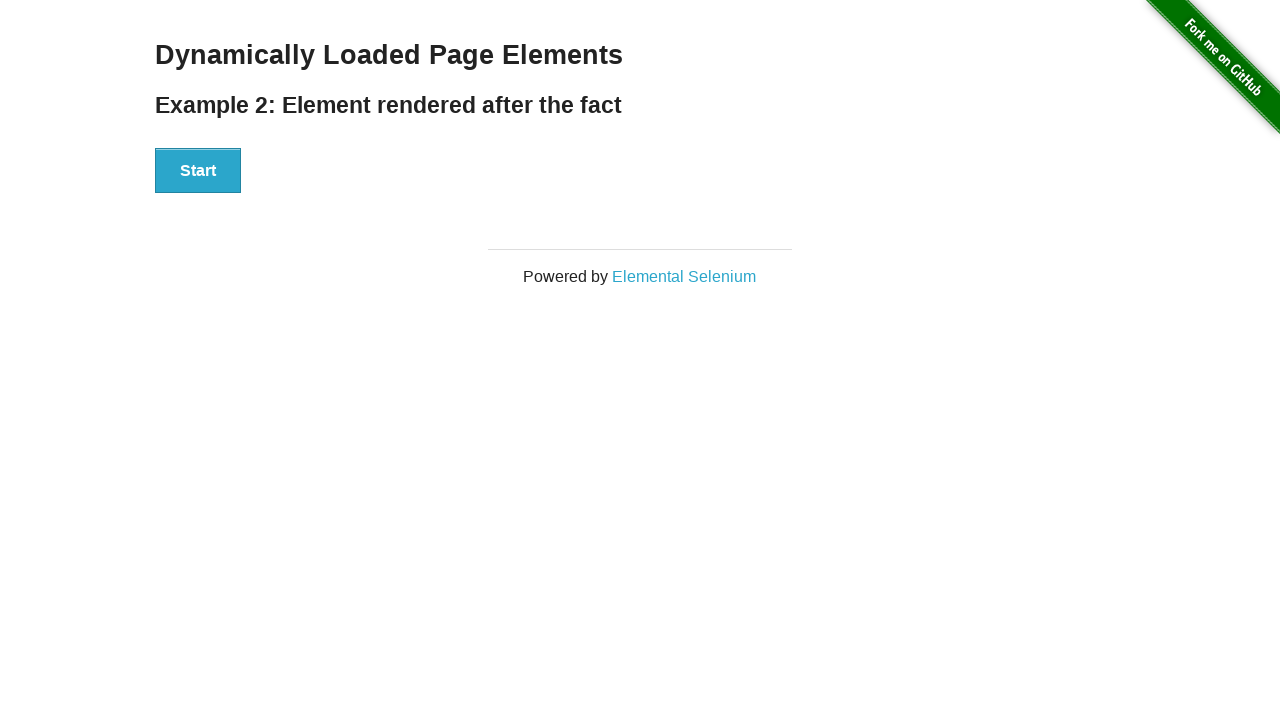

Clicked start button to trigger dynamic loading at (198, 171) on button
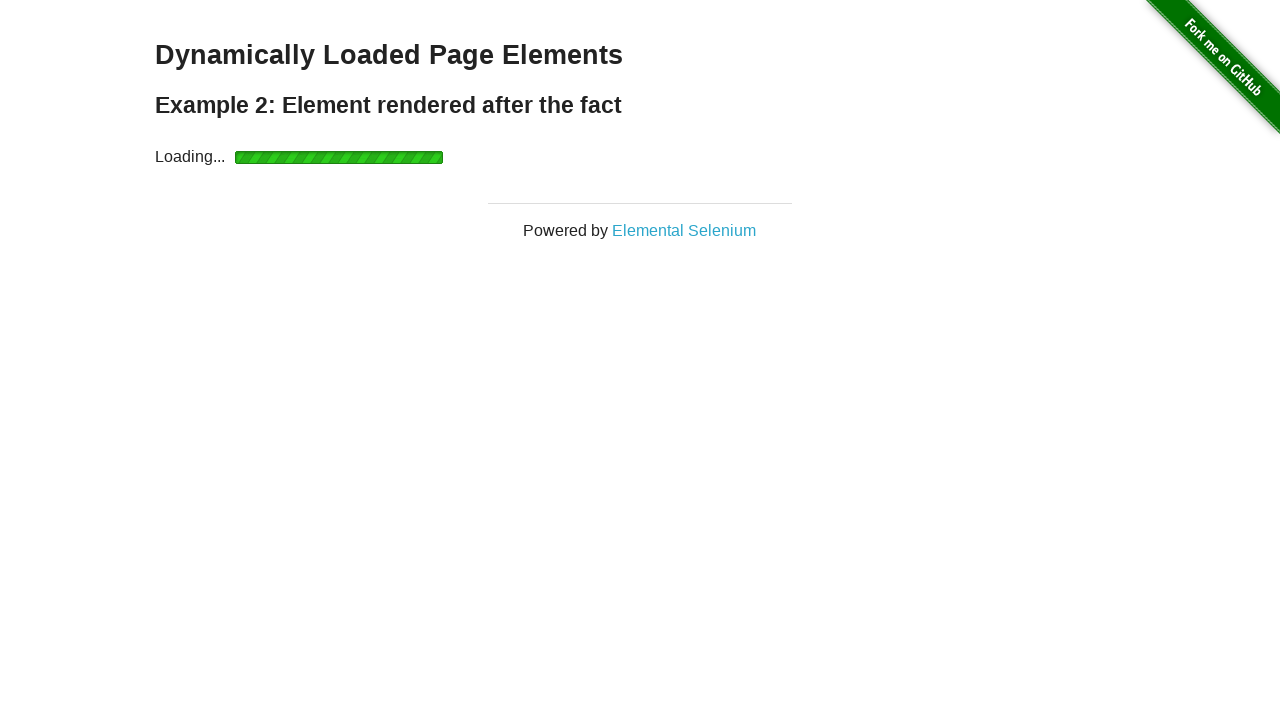

Waited for dynamically loaded finish element to appear
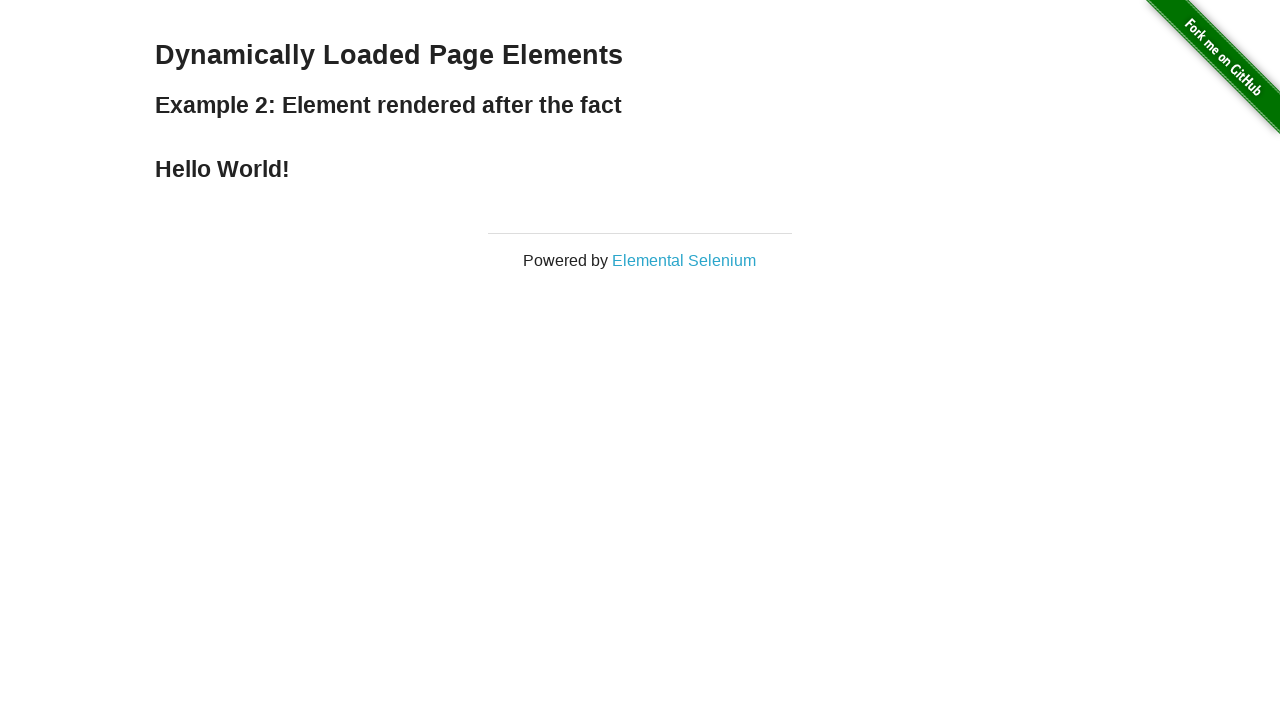

Retrieved text content from finish element
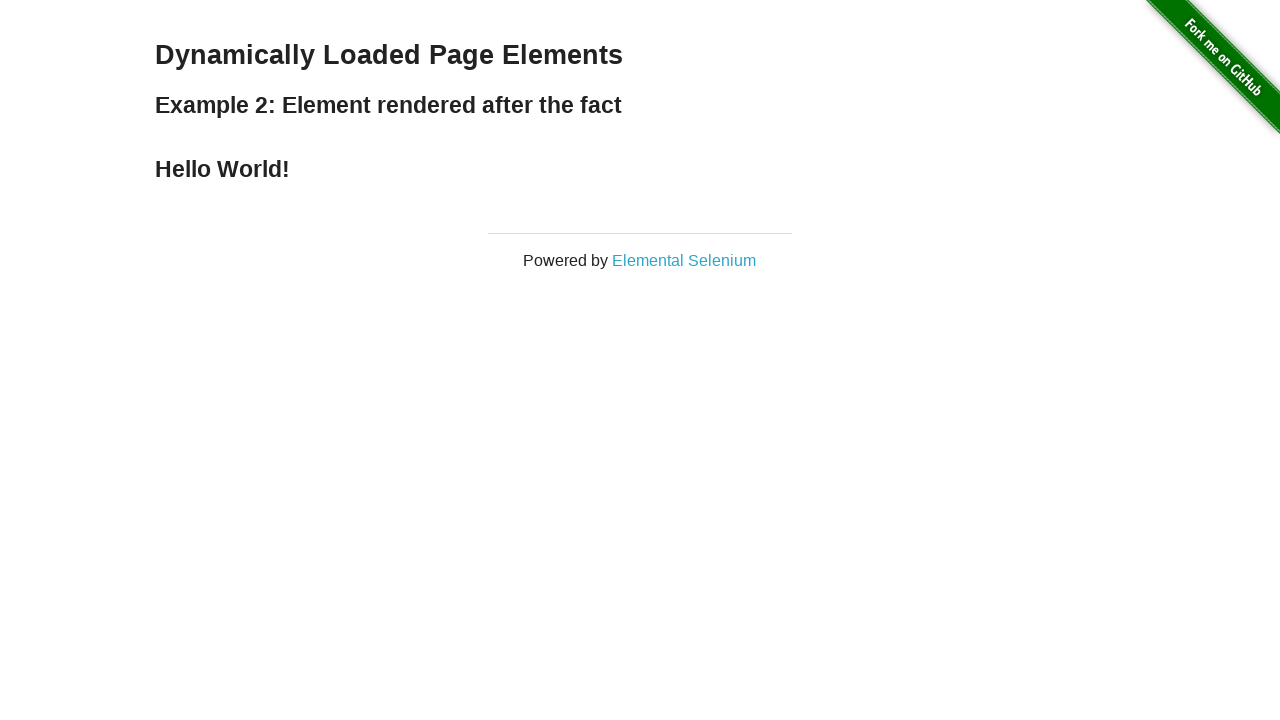

Verified that 'Hello World!' text is present in finish element
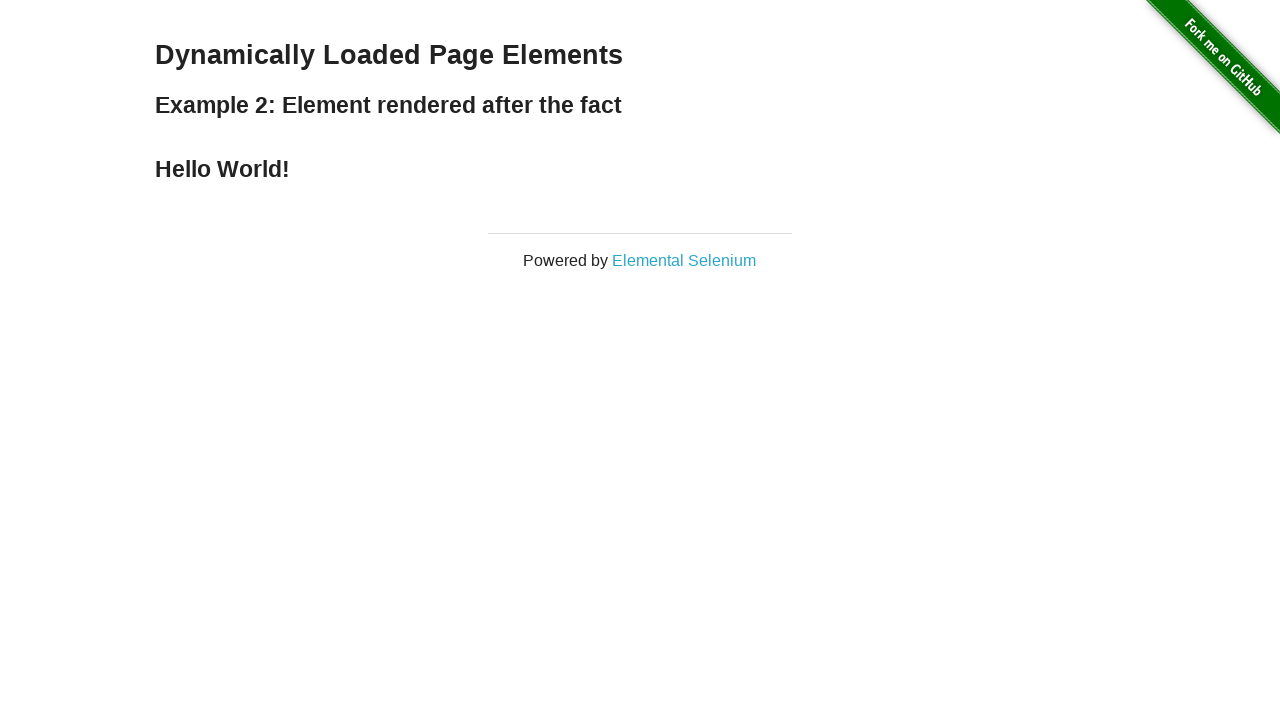

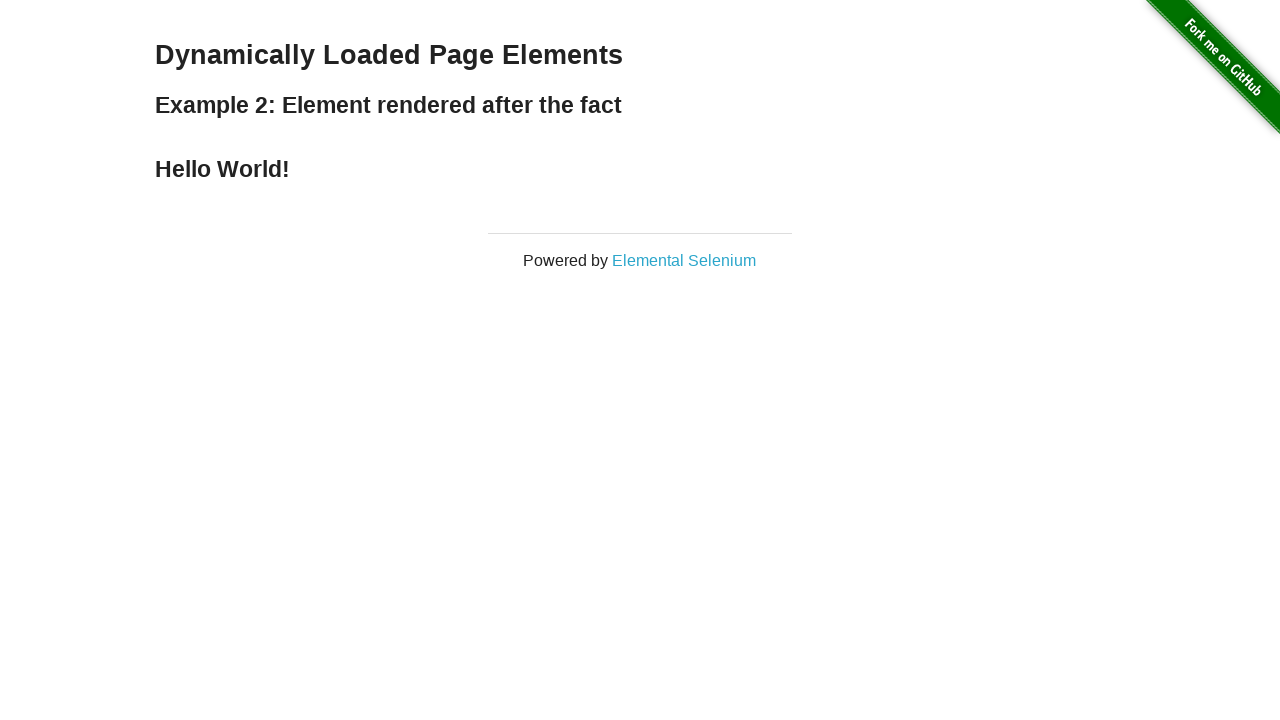